Tests keyboard interactions on a contact form by entering text in a field, selecting all, copying, moving to next field with Tab, and pasting the content

Starting URL: http://www.mycontactform.com

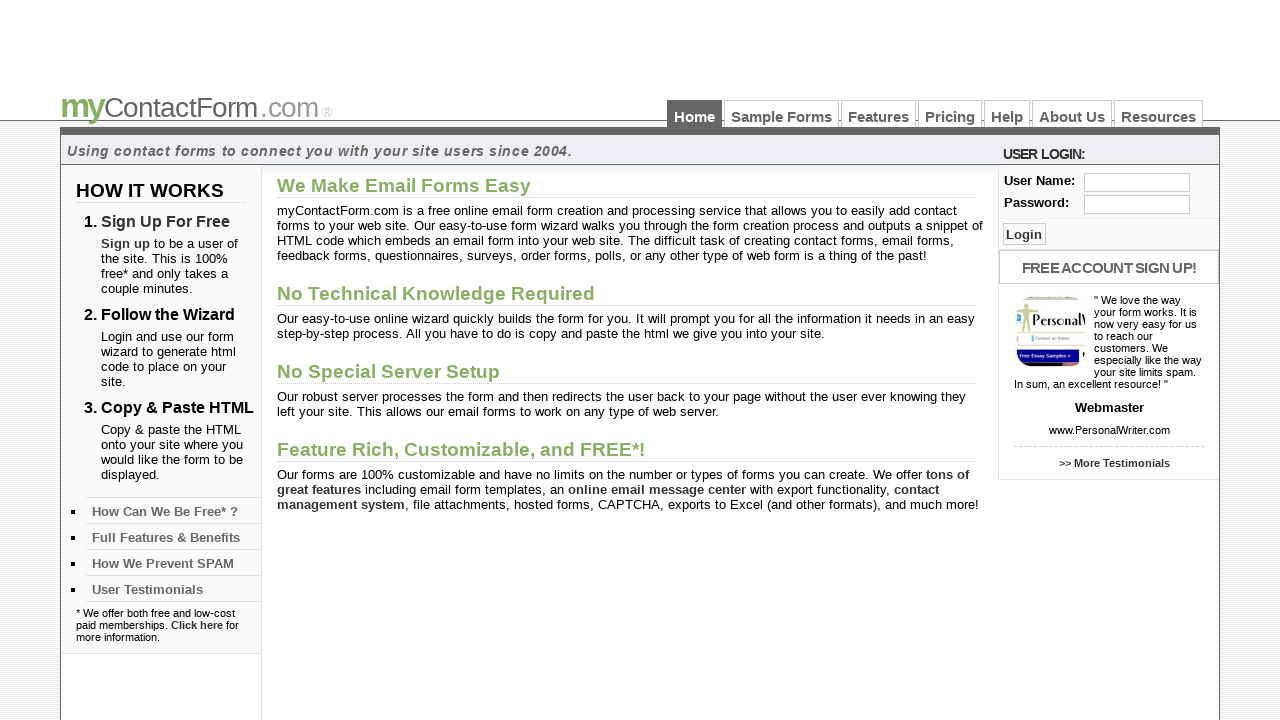

Clicked on the user field at (1137, 182) on input[name='user']
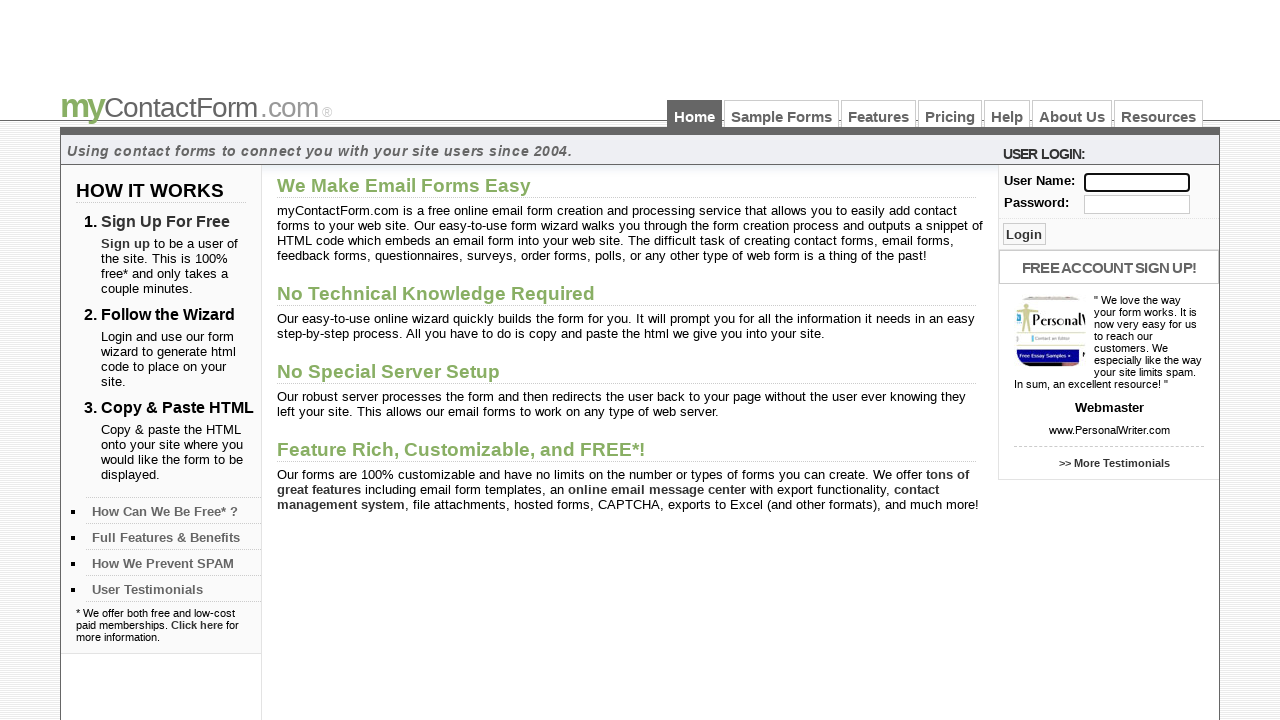

Typed 'hi' in the user field on input[name='user']
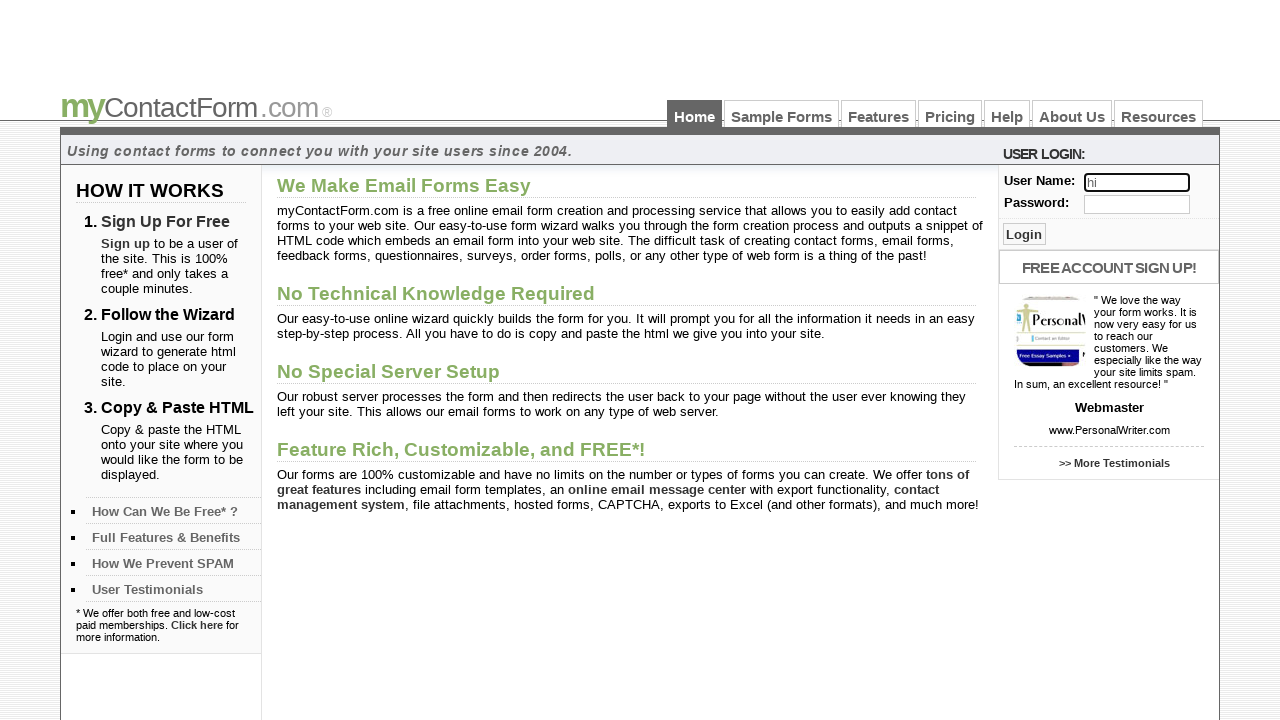

Selected all text in the user field with Ctrl+A
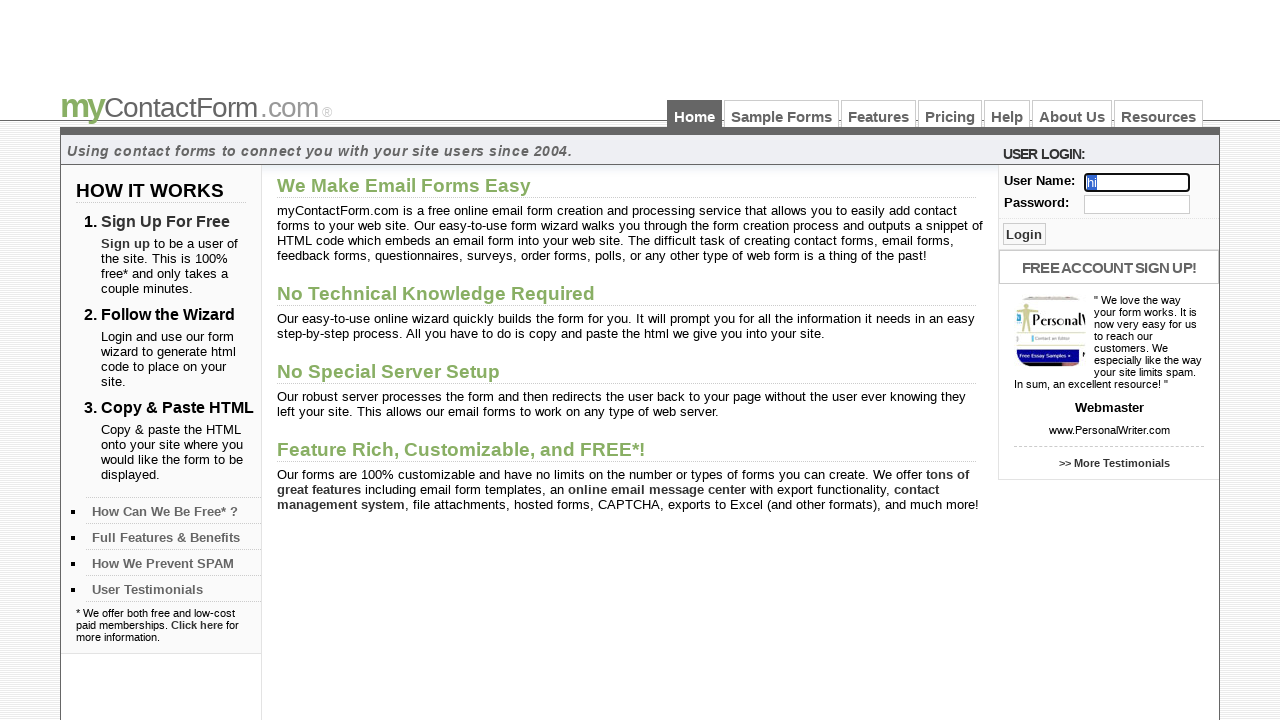

Copied selected text with Ctrl+C
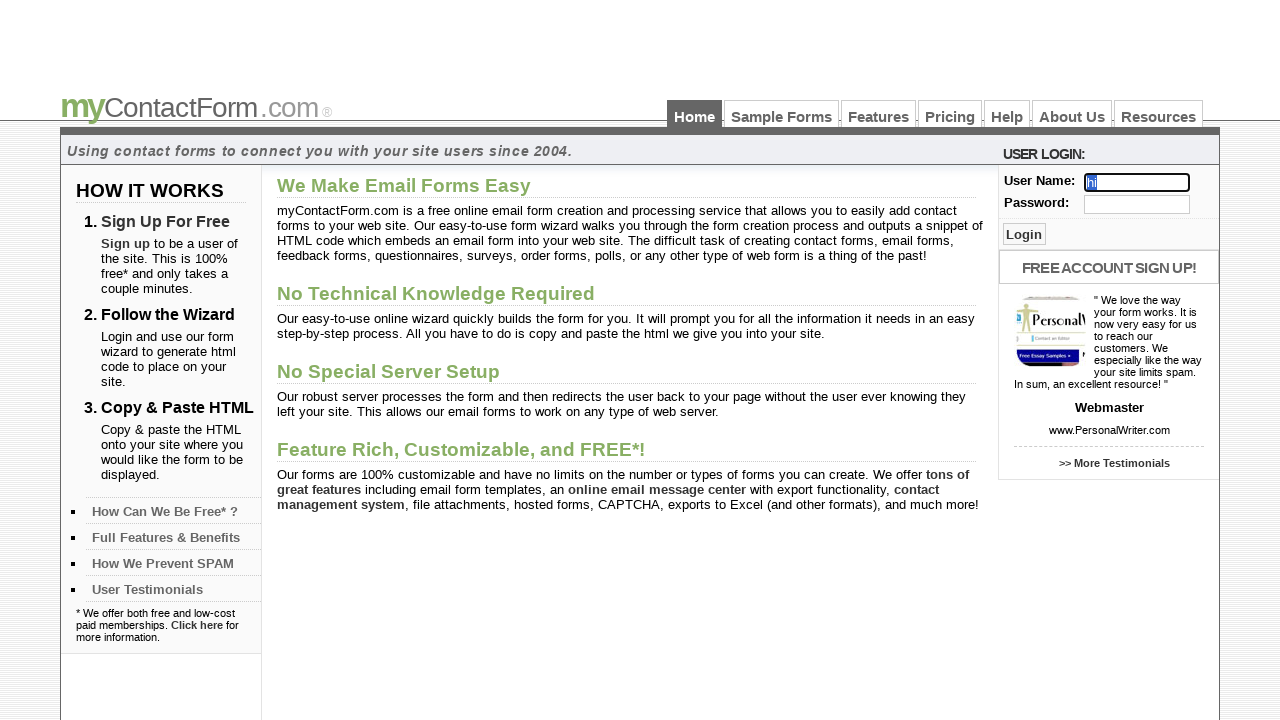

Pressed Tab to move to the next field
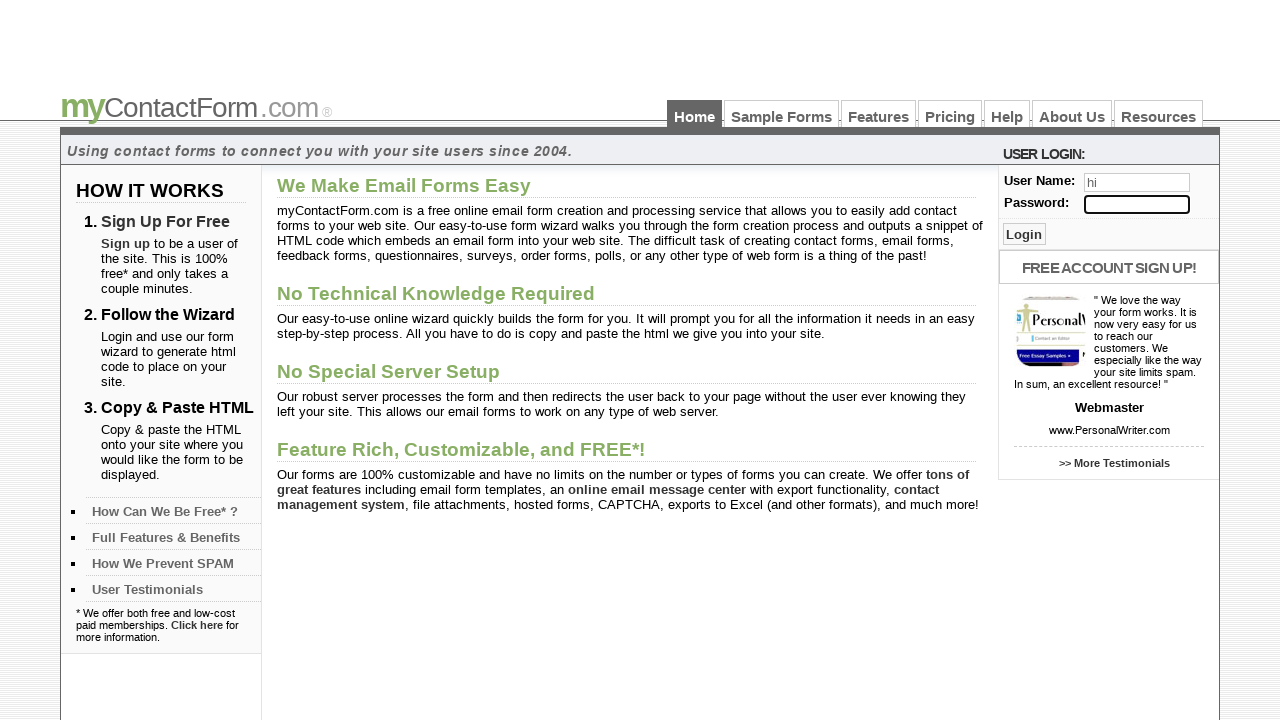

Pasted the copied text with Ctrl+V into the next field
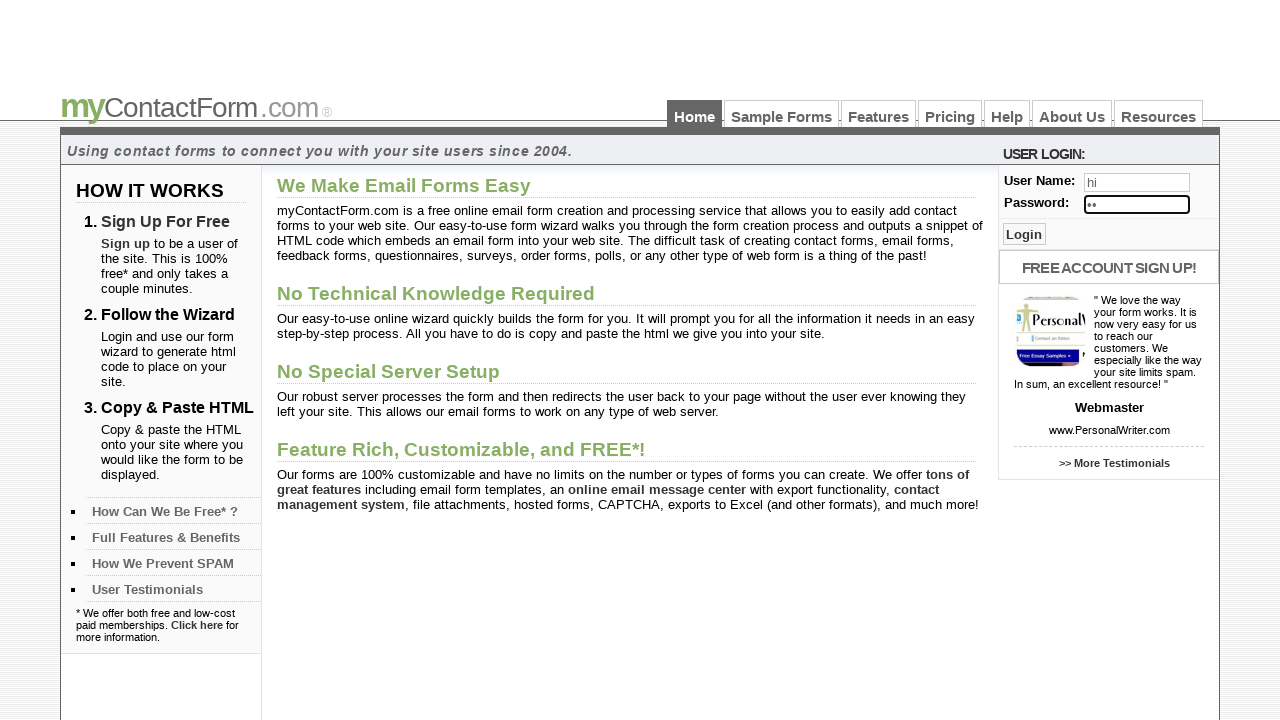

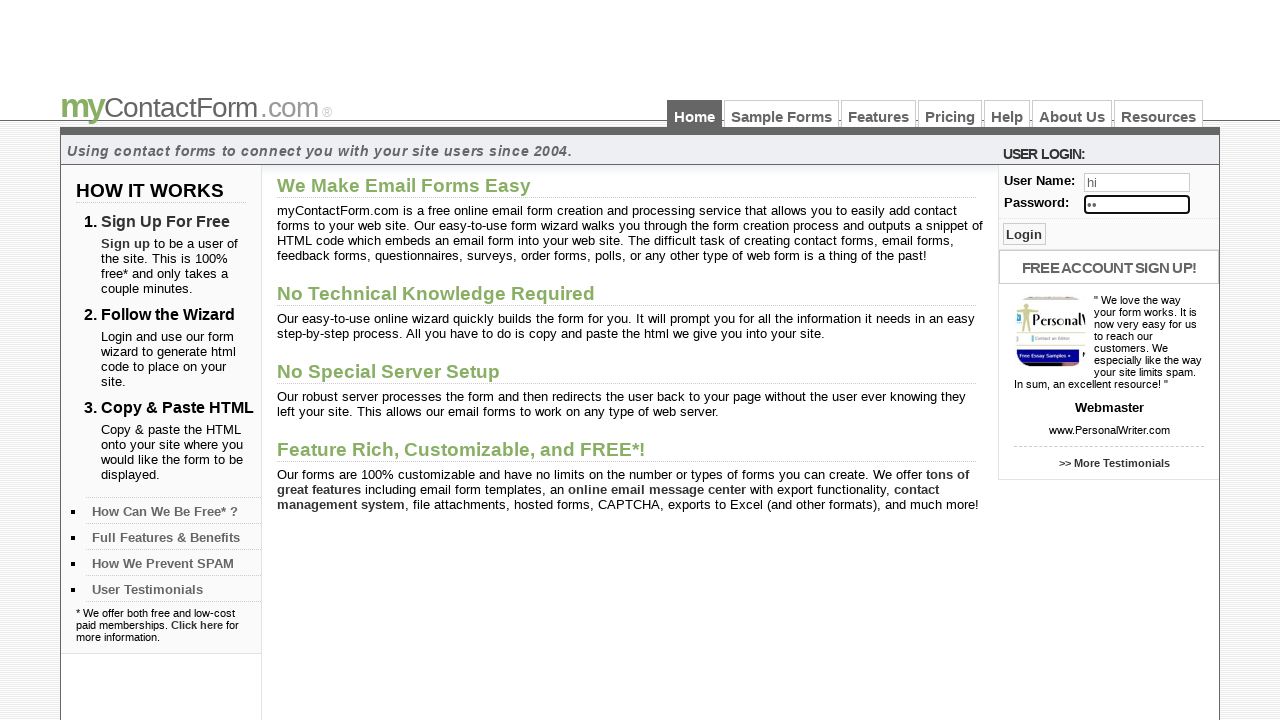